Tests switching between multiple browser windows by clicking a link that opens a new window, then switching between window handles based on their order in the handles array.

Starting URL: http://the-internet.herokuapp.com/windows

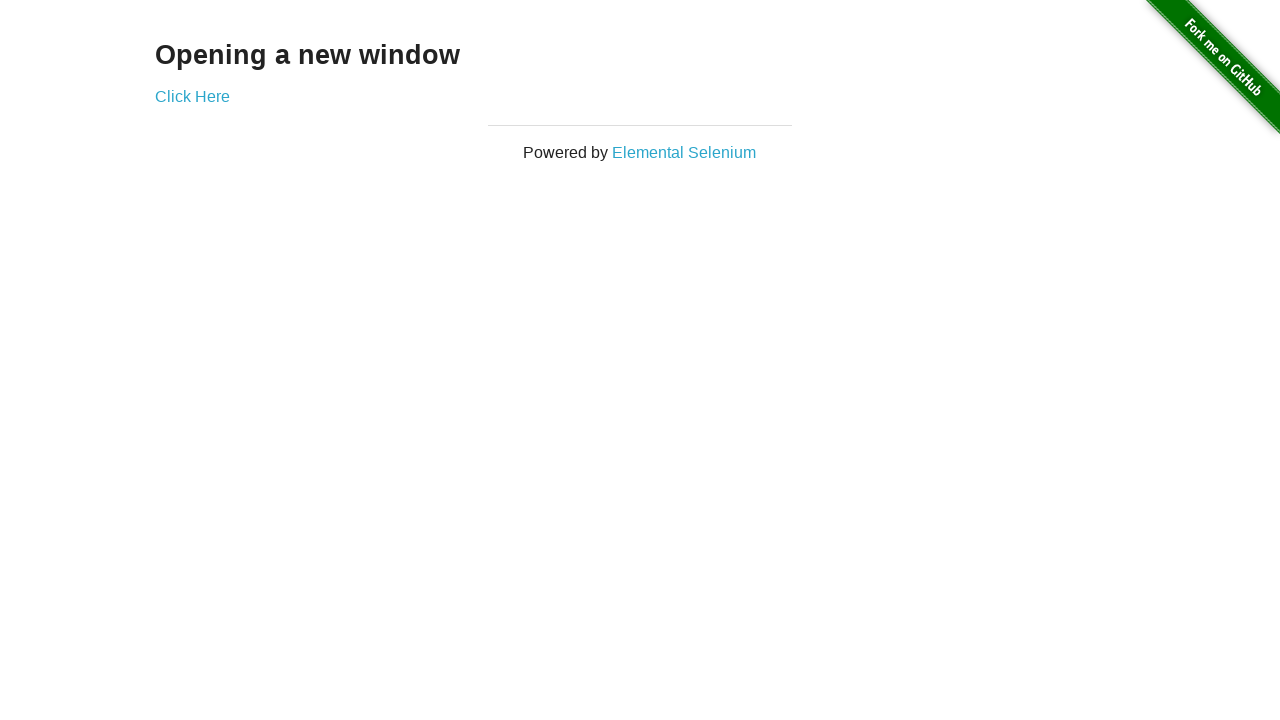

Clicked link to open new window at (192, 96) on .example a
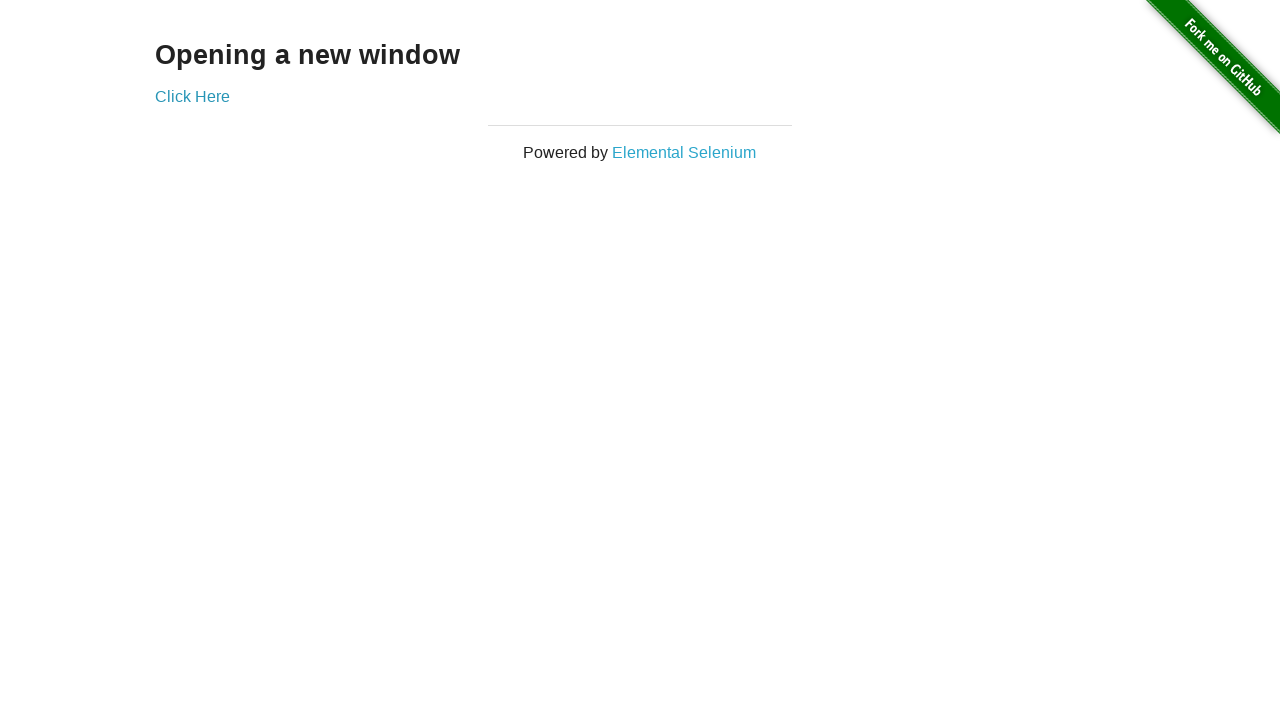

New window handle captured
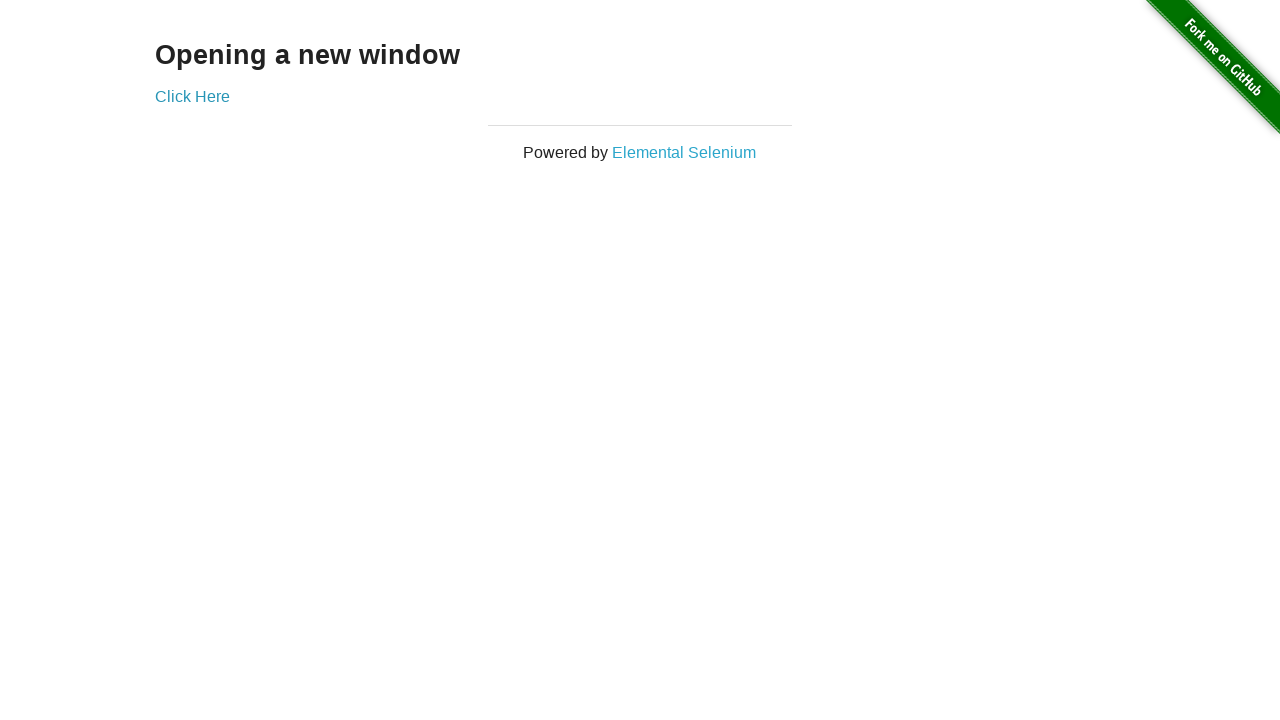

Verified original window title is not 'New Window'
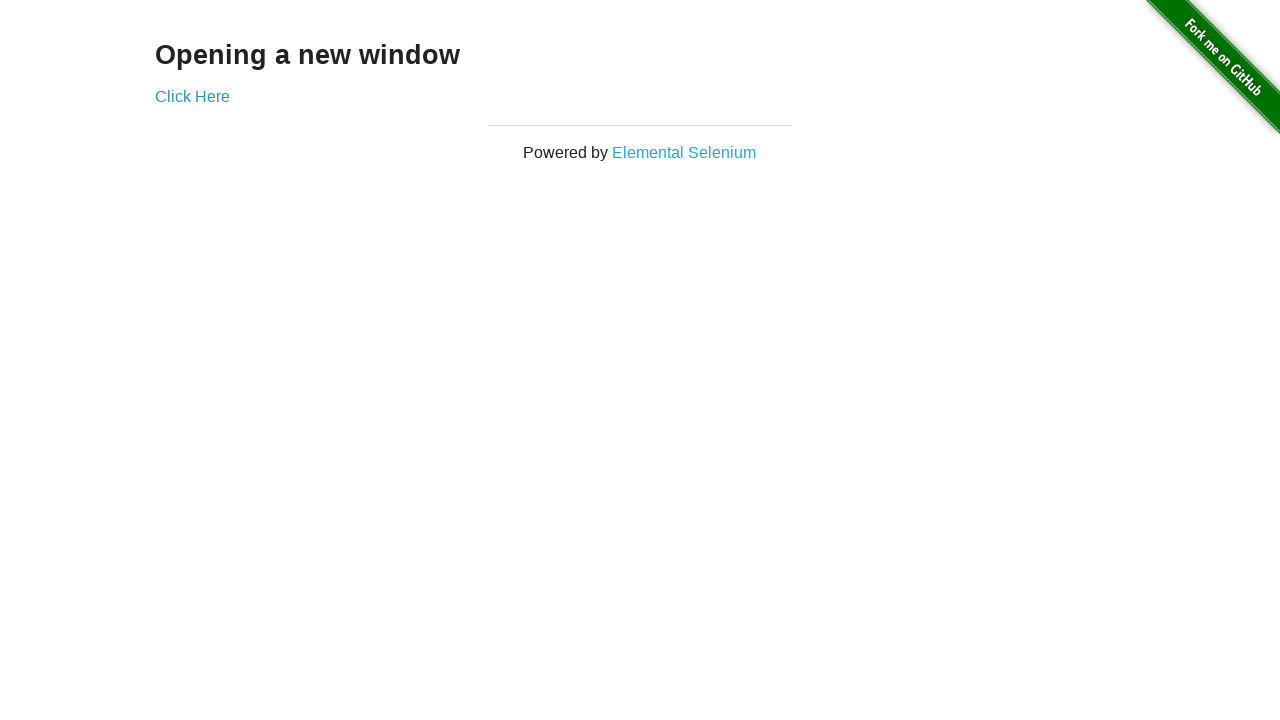

New window loaded
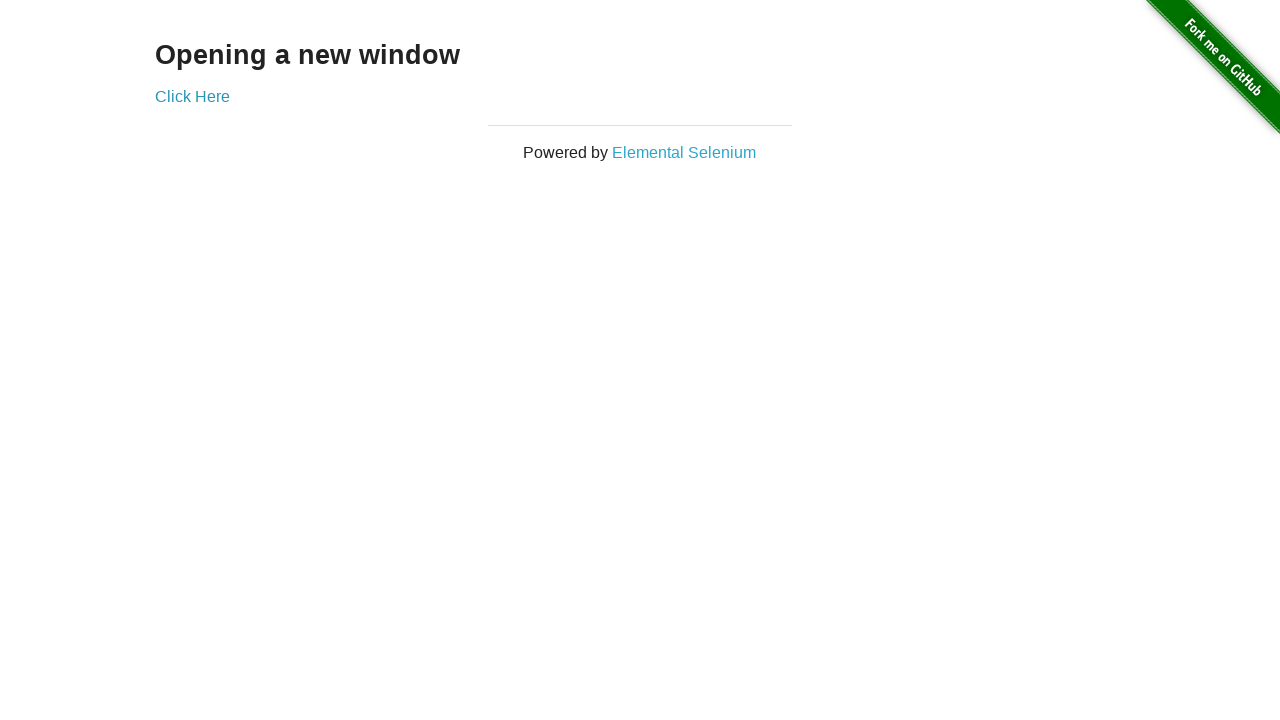

Verified new window title is 'New Window'
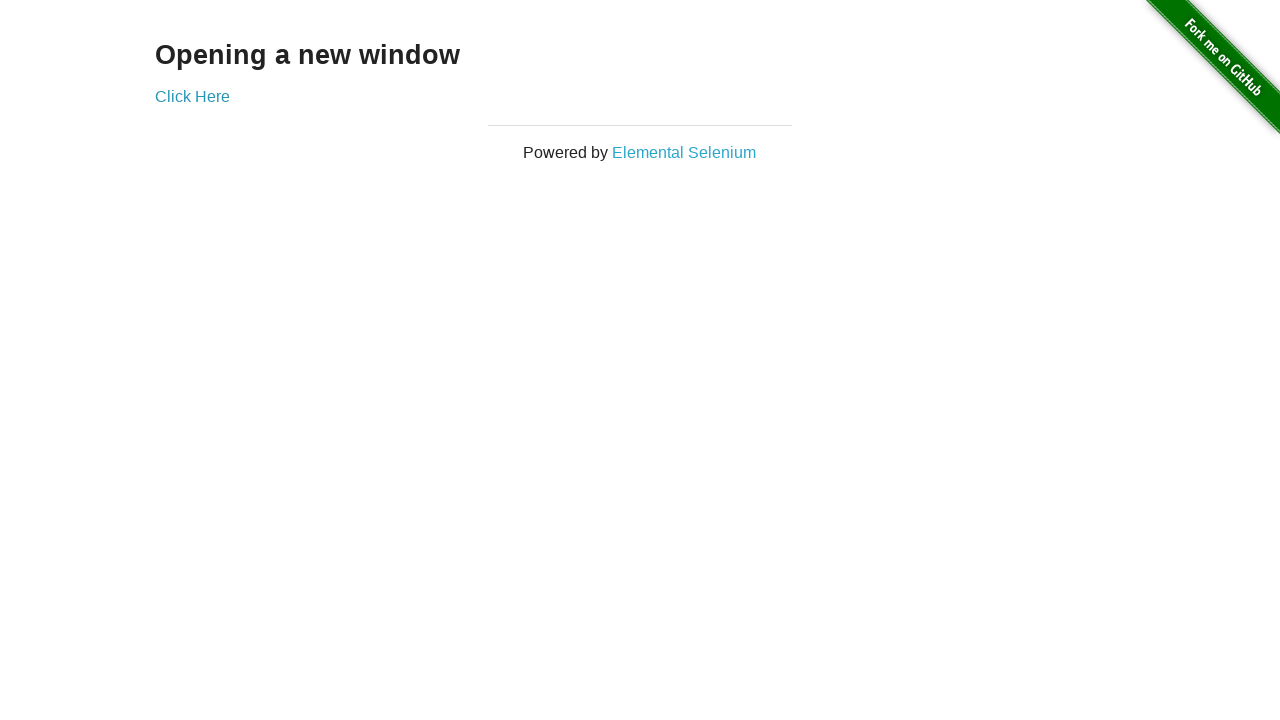

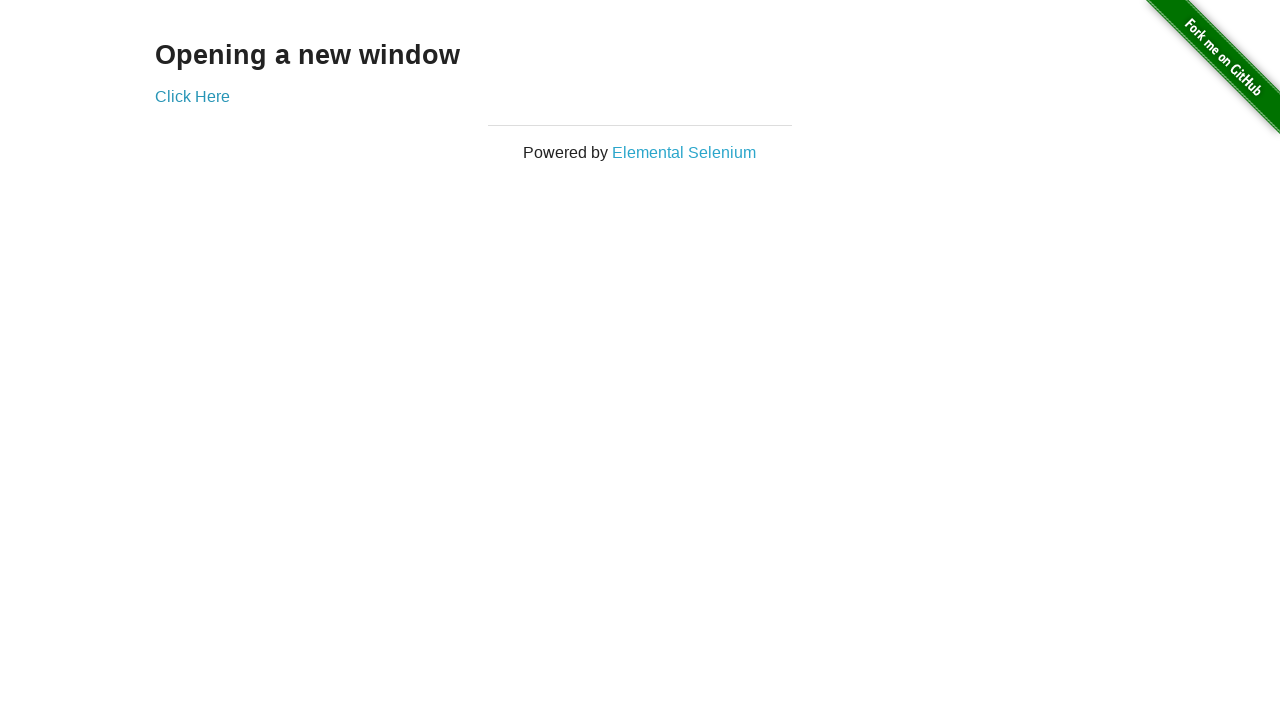